Verifies that the OpenCart store homepage has the correct page title "Your Store"

Starting URL: https://naveenautomationlabs.com/opencart/

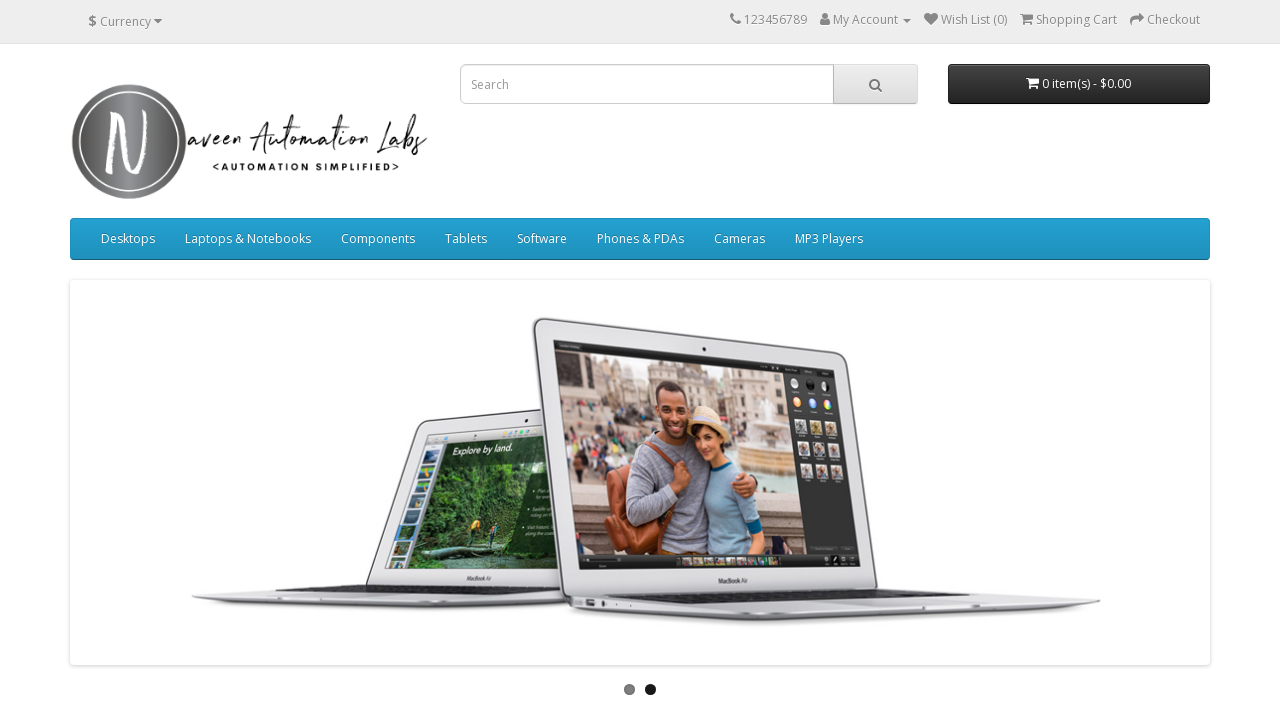

Navigated to OpenCart store homepage
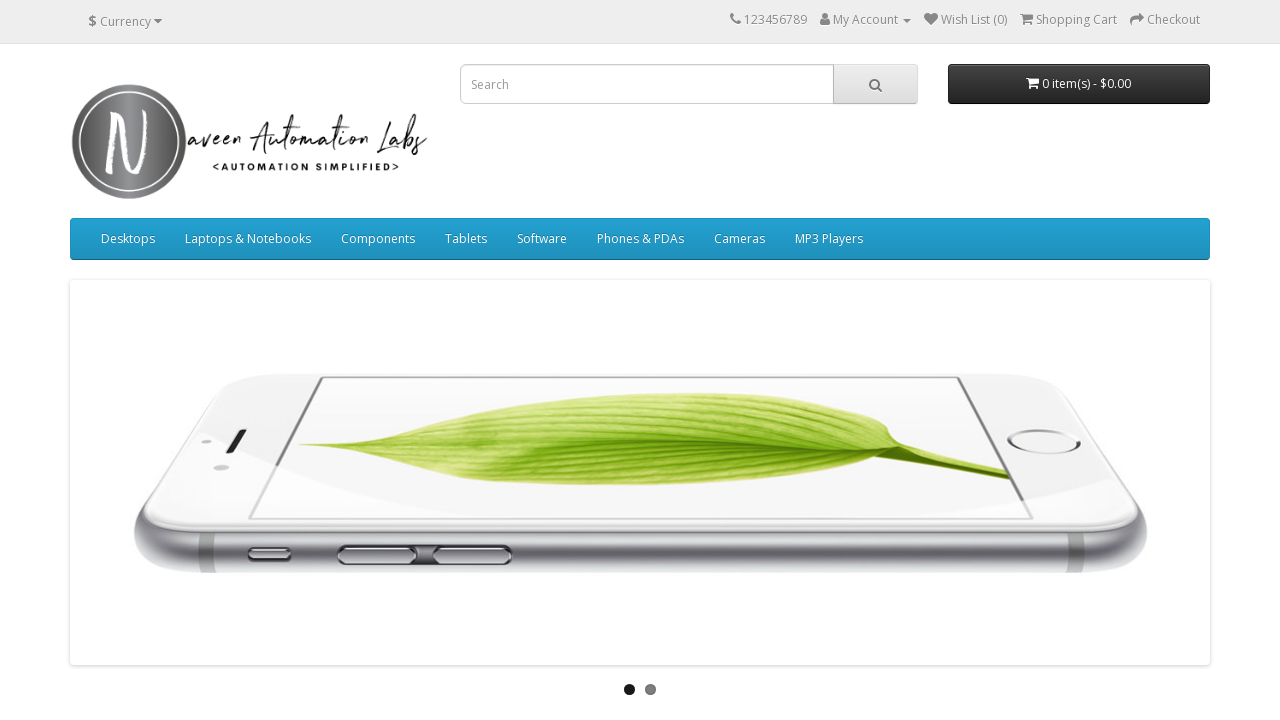

Verified page title is 'Your Store'
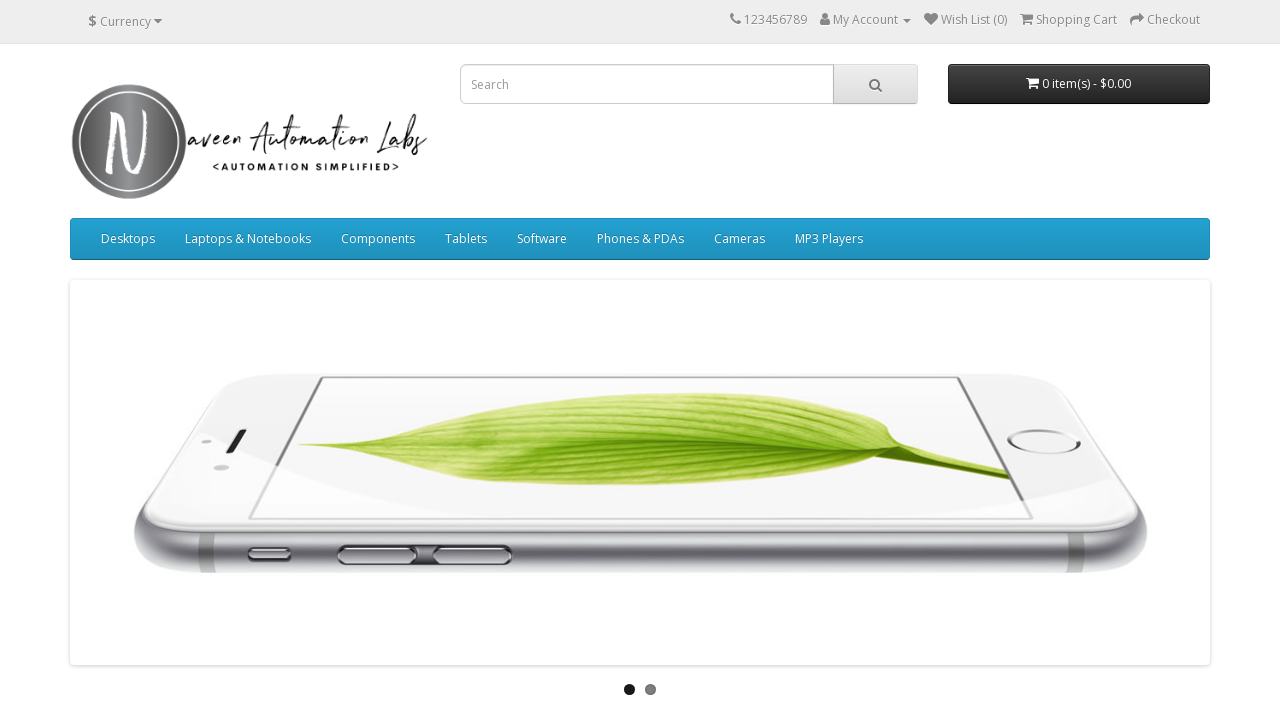

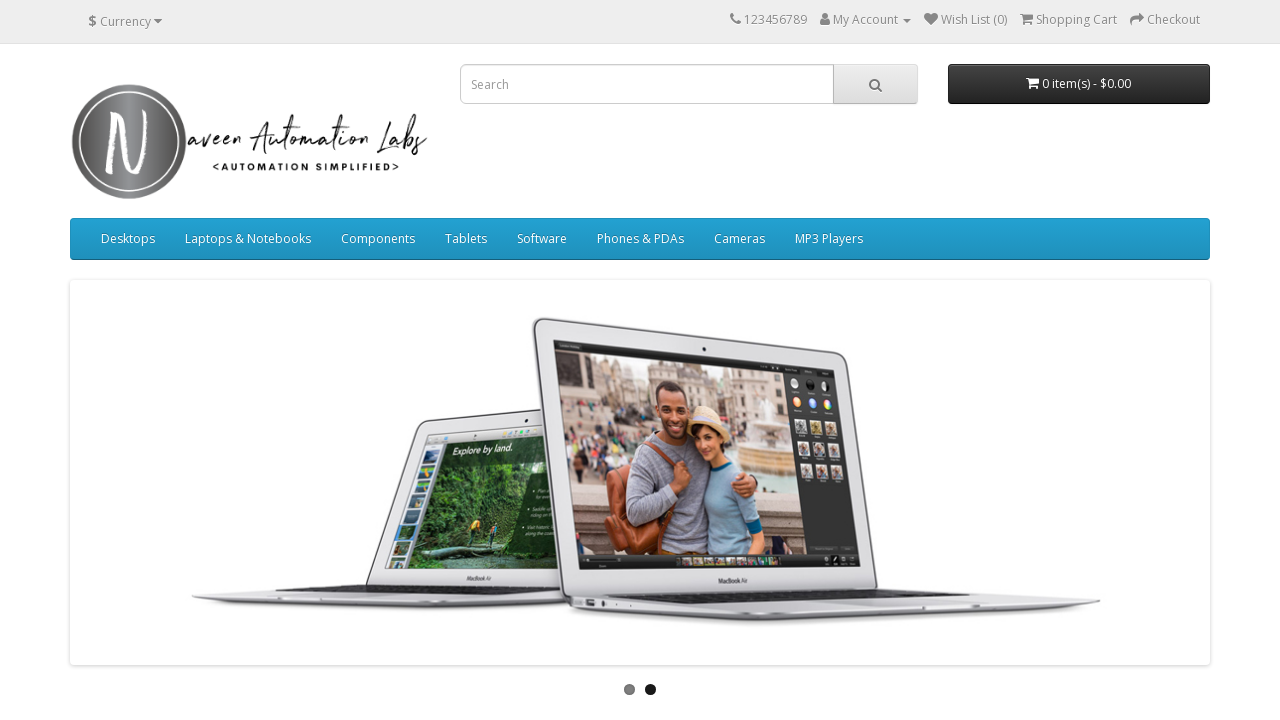